Navigates to GitHub's homepage and verifies the page loads successfully by checking that the page title is present.

Starting URL: https://github.com

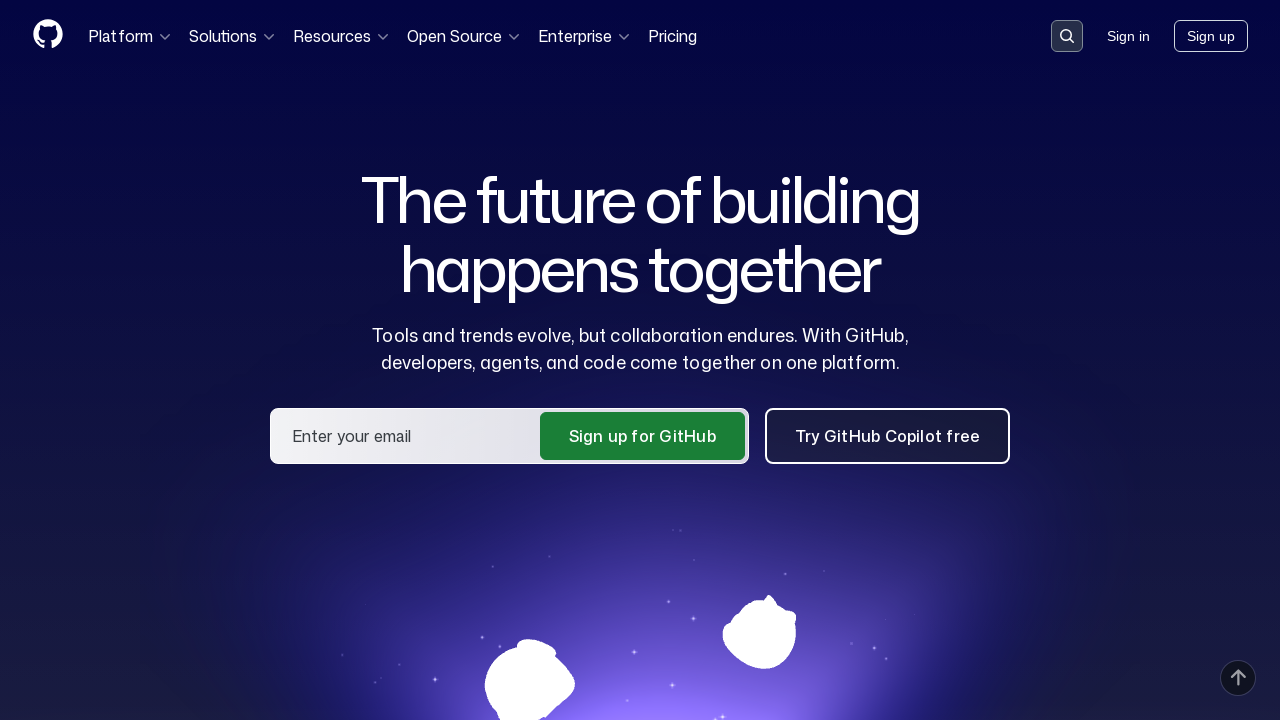

Navigated to GitHub homepage
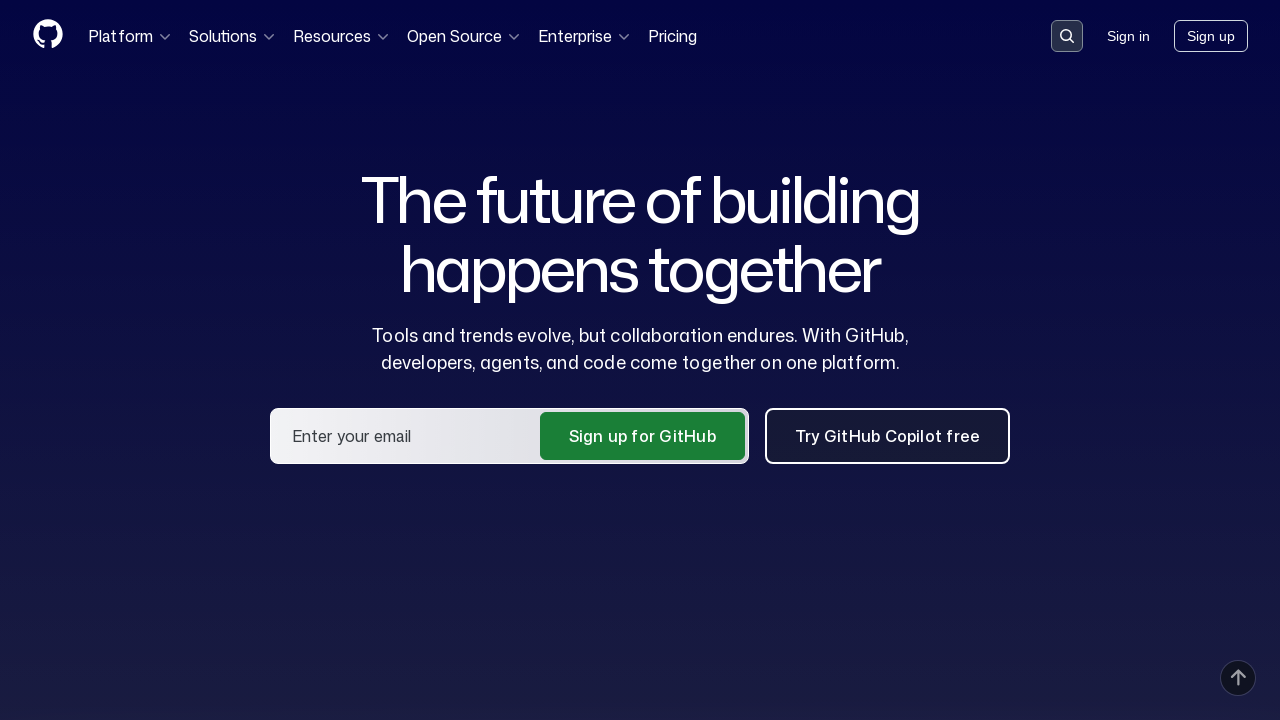

Page fully loaded (domcontentloaded)
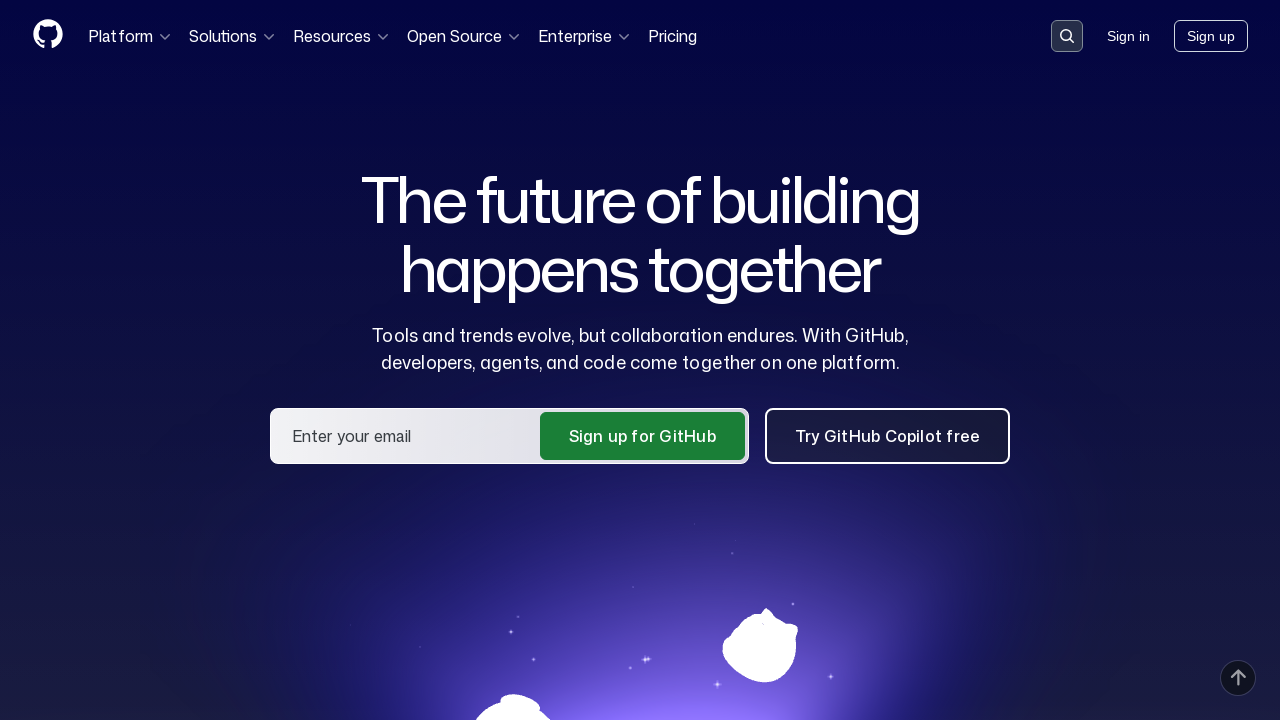

Verified page title contains 'GitHub'
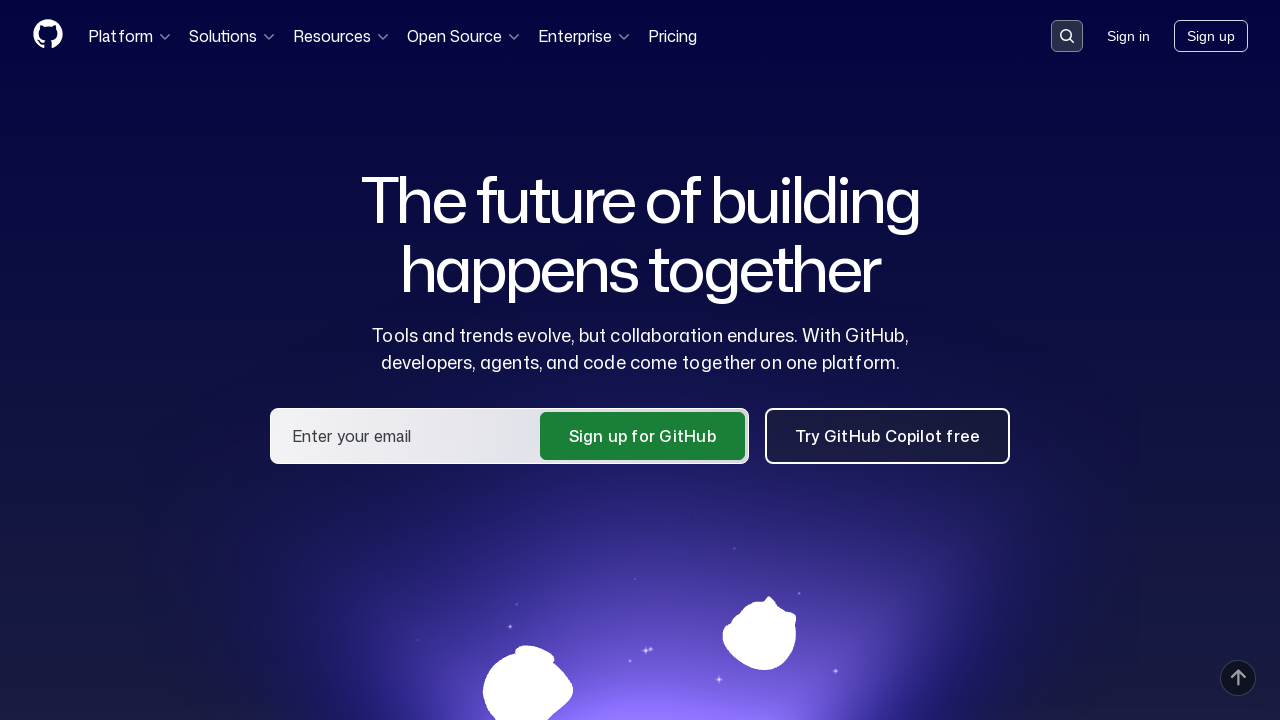

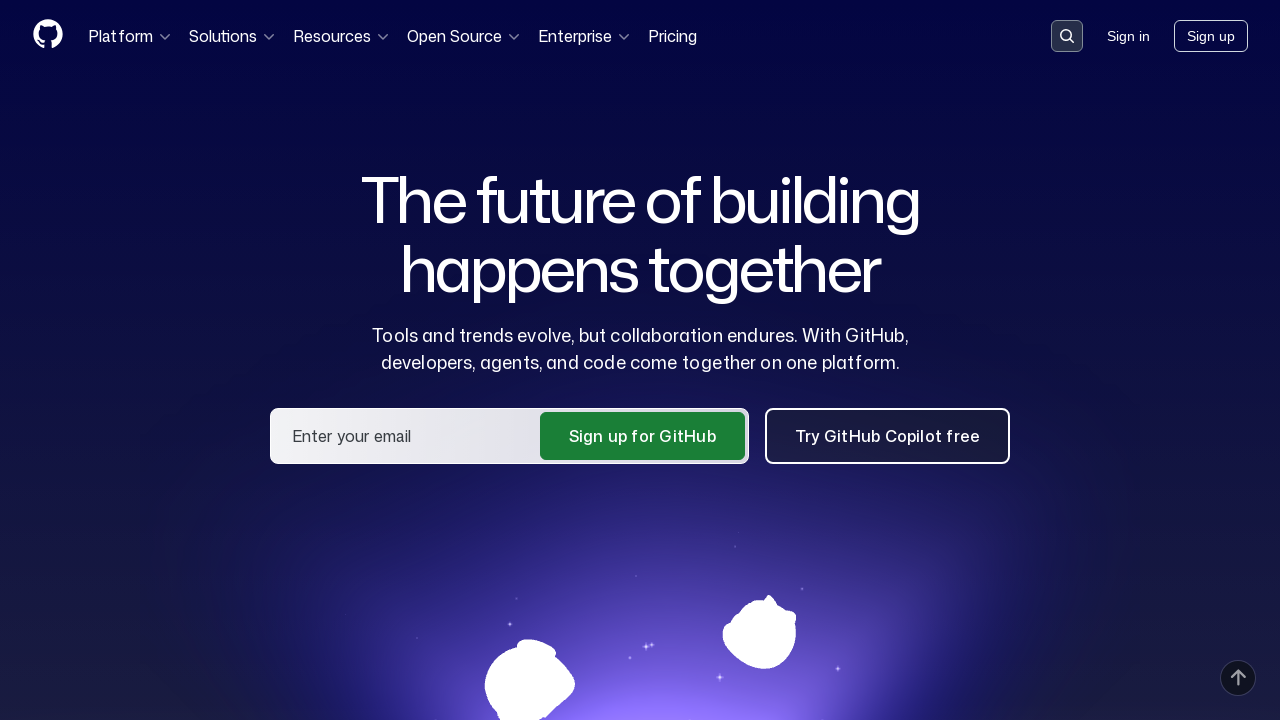